Creates a new todo item and marks it as complete by clicking the toggle checkbox, then verifies it shows as completed

Starting URL: https://todomvc.com/examples/typescript-angular/#/

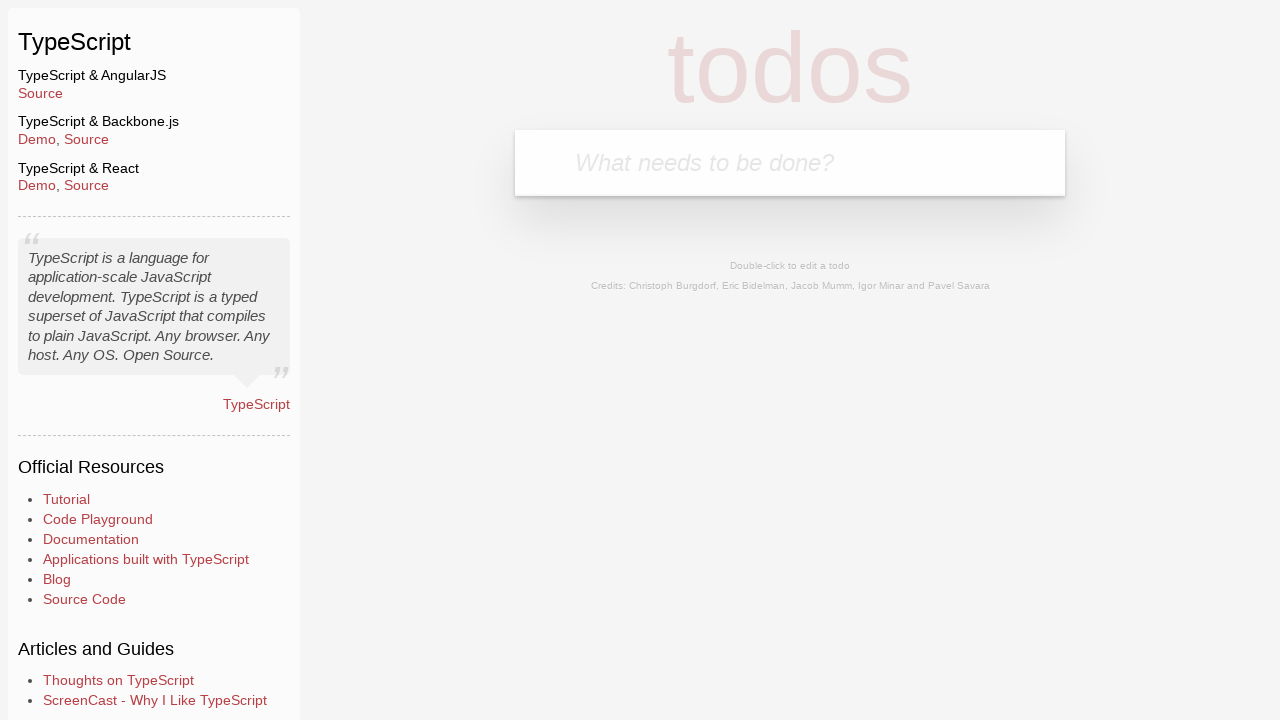

Filled new todo input field with 'Lorem' on input.new-todo
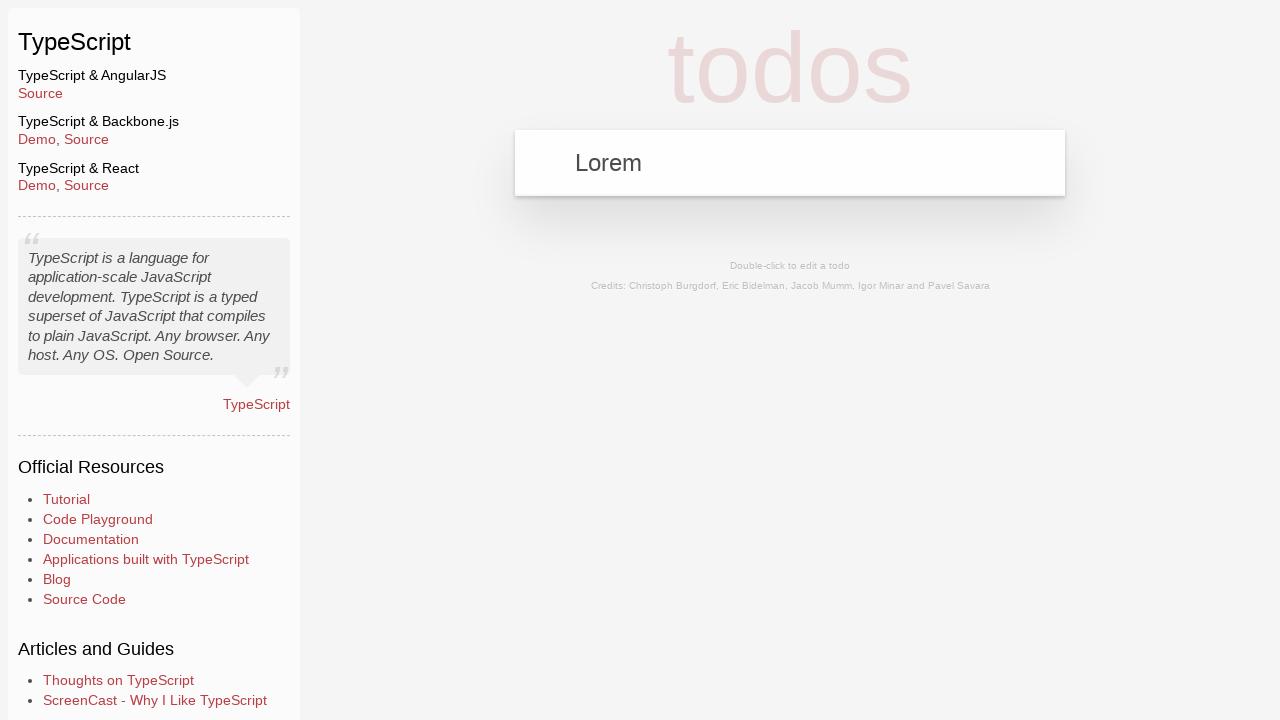

Pressed Enter to create new todo item on input.new-todo
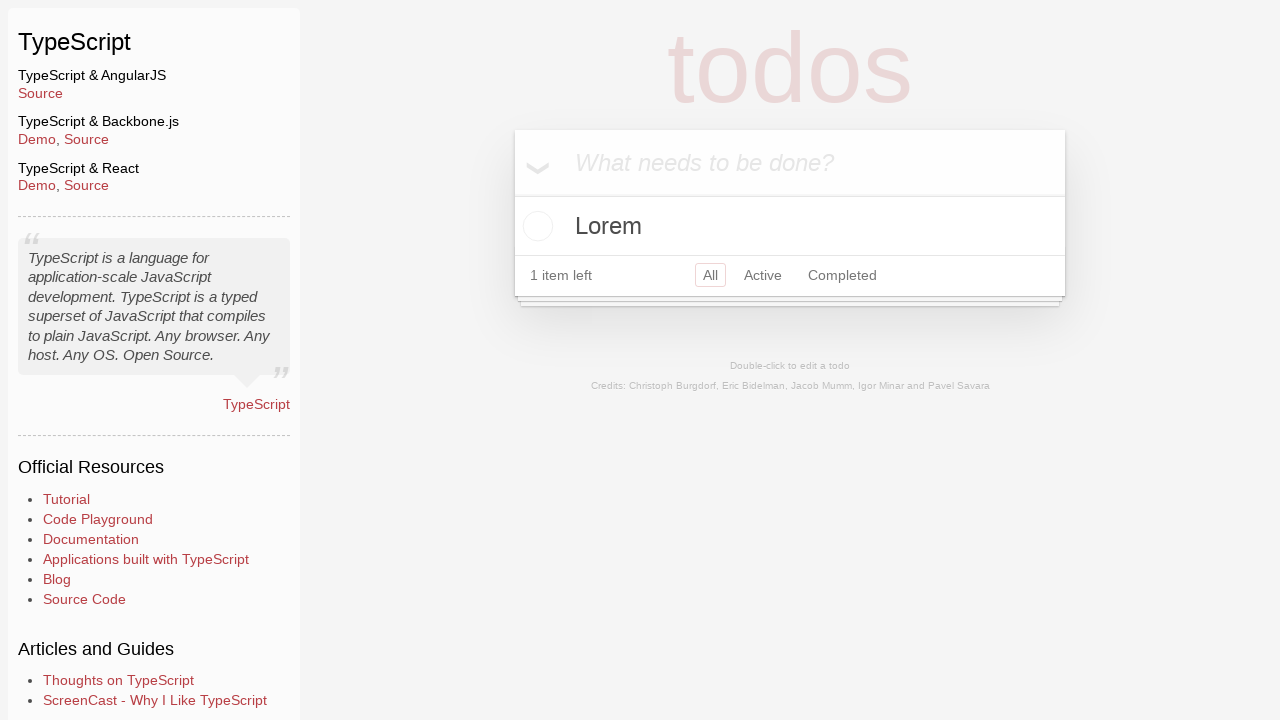

Clicked toggle checkbox to mark todo as complete at (535, 226) on li:has-text('Lorem') input.toggle
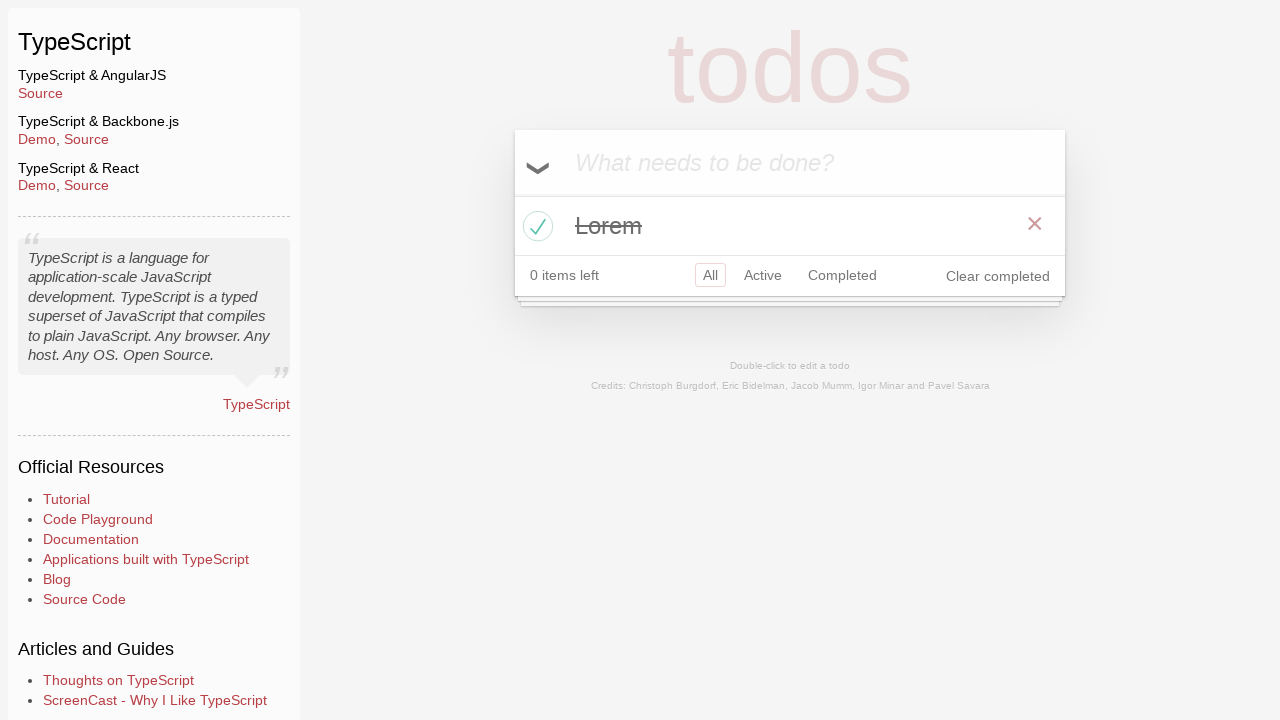

Verified todo item is marked as completed
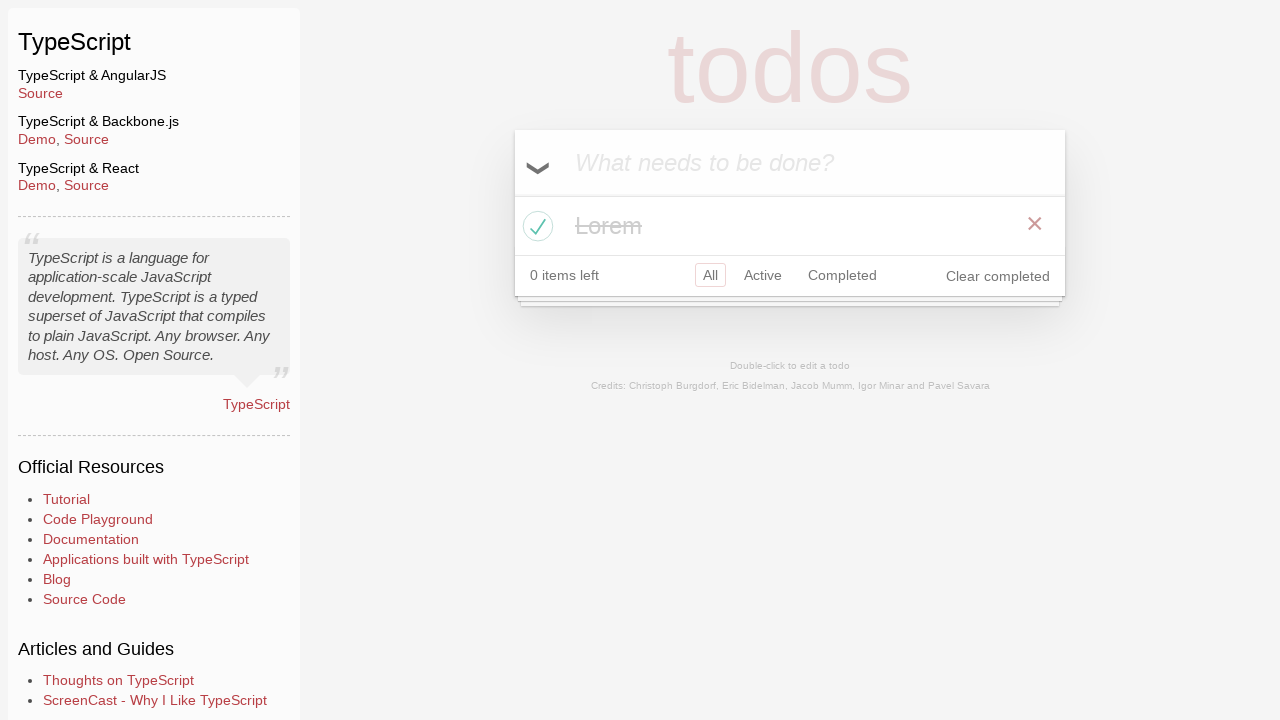

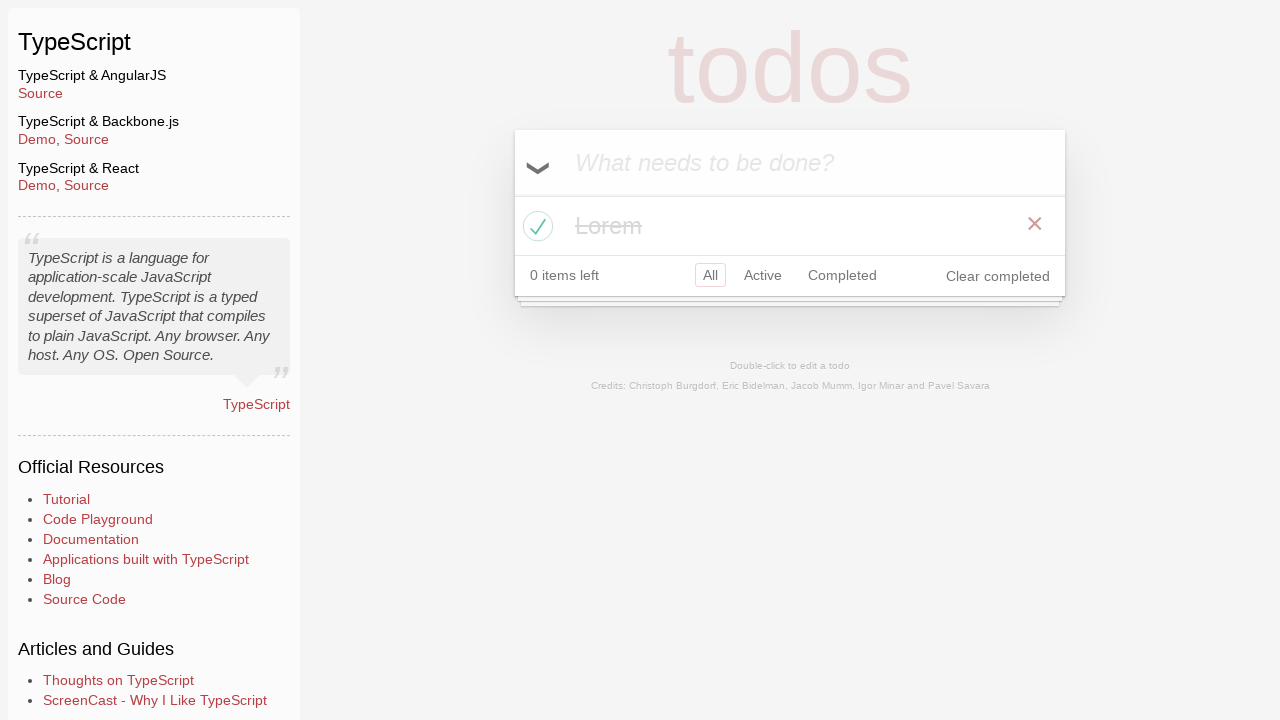